Tests JavaScript alert and confirm dialog handling by filling a name field, triggering alerts, and accepting/dismissing them

Starting URL: https://rahulshettyacademy.com/AutomationPractice/

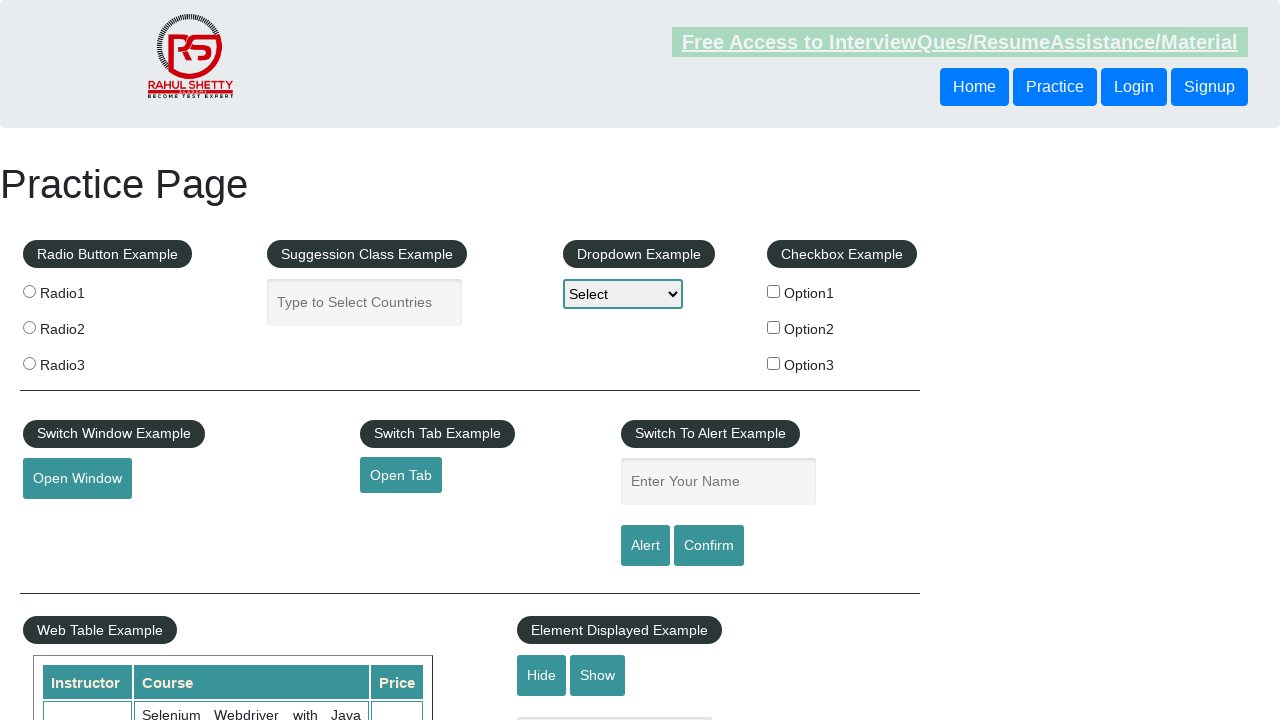

Set up dialog handler to accept first alert
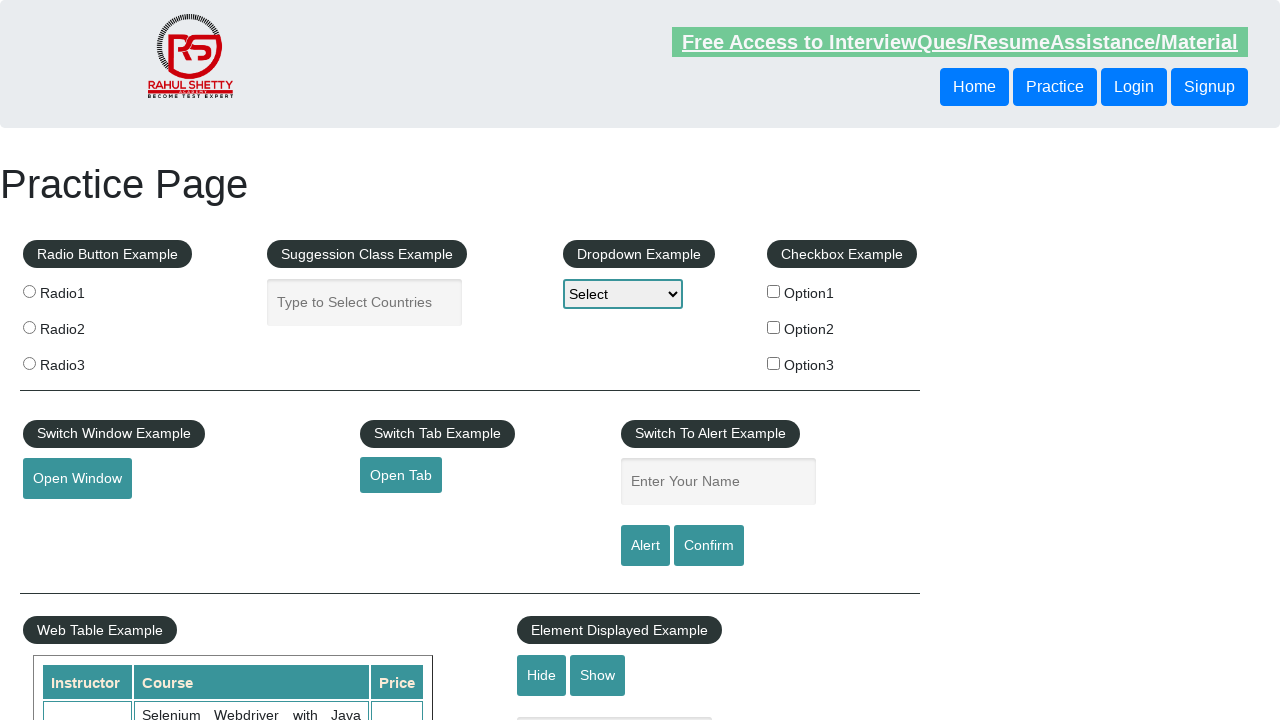

Filled name field with 'JC' on #name
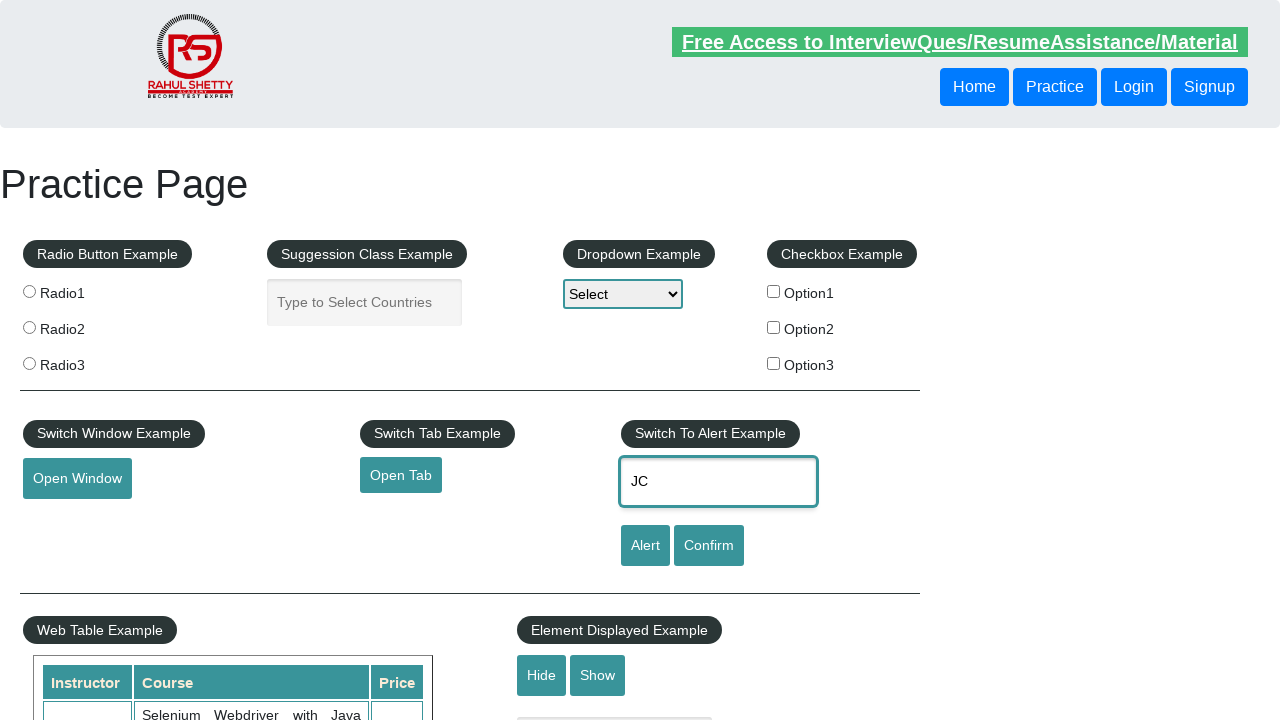

Clicked alert button to trigger JavaScript alert at (645, 546) on #alertbtn
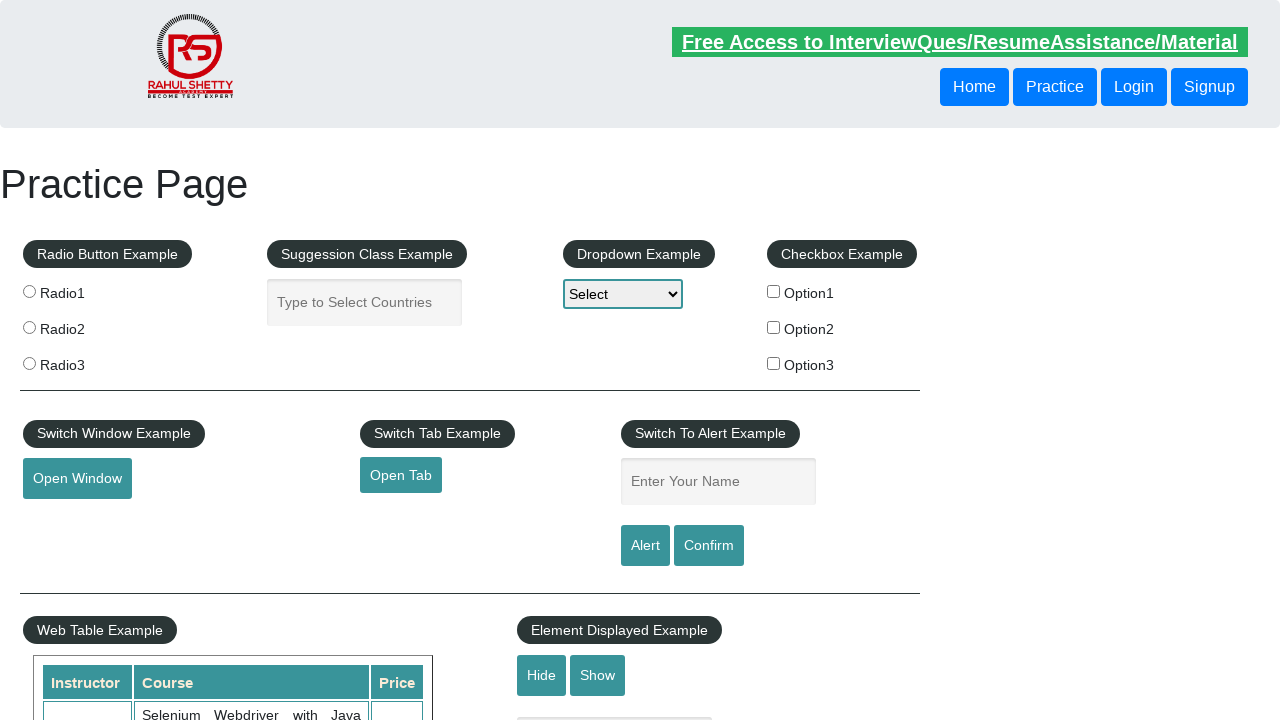

Waited 500ms for alert to be handled
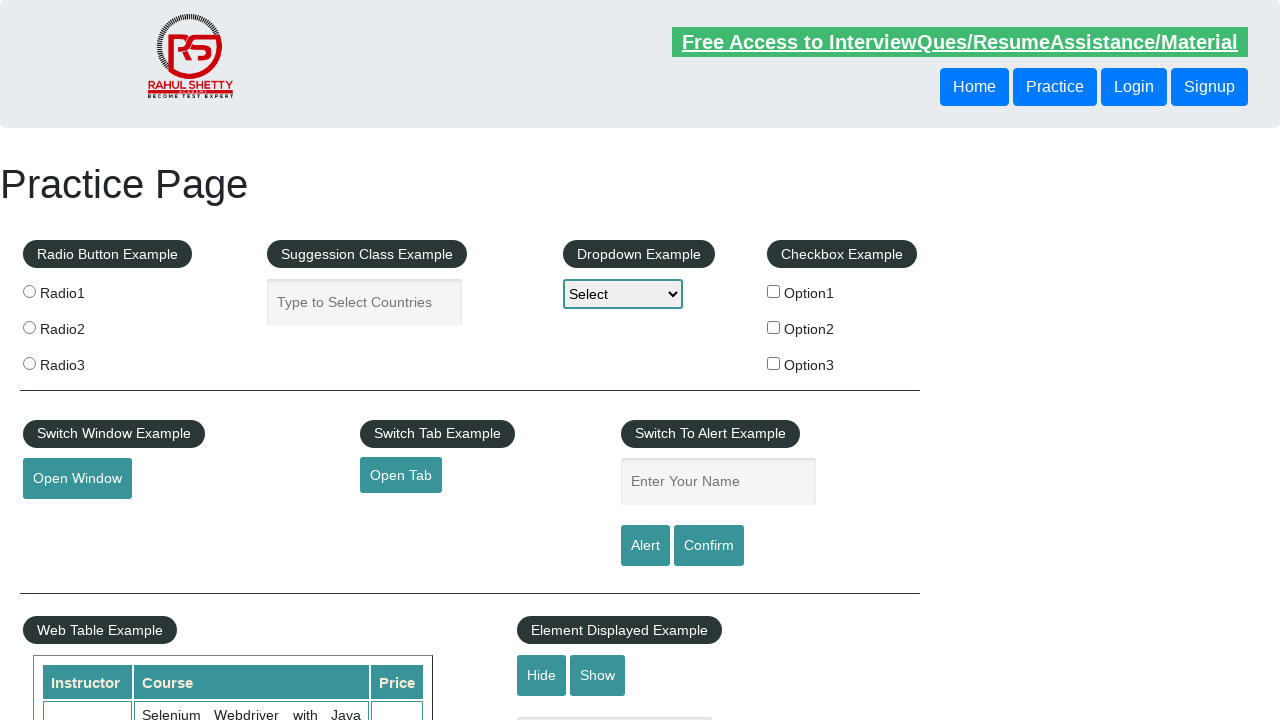

Set up dialog handler to dismiss confirm dialog
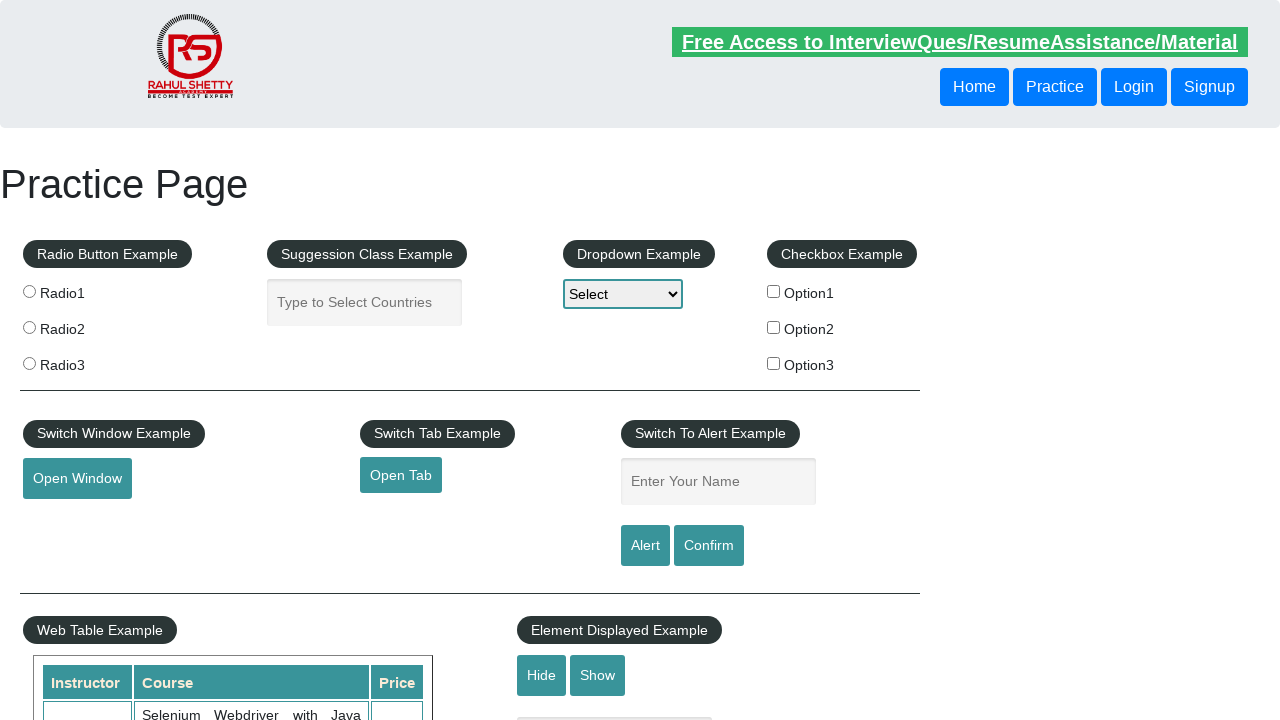

Filled name field with 'Melo' on #name
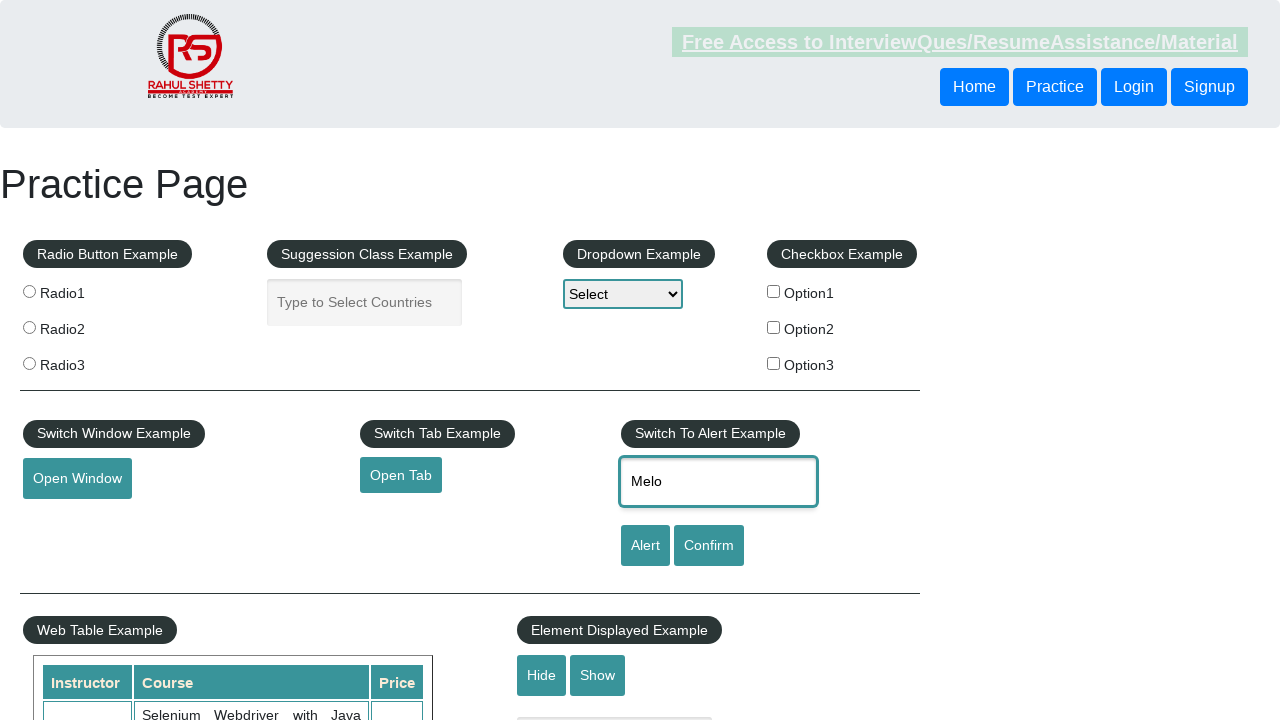

Clicked confirm button to trigger confirm dialog at (709, 546) on #confirmbtn
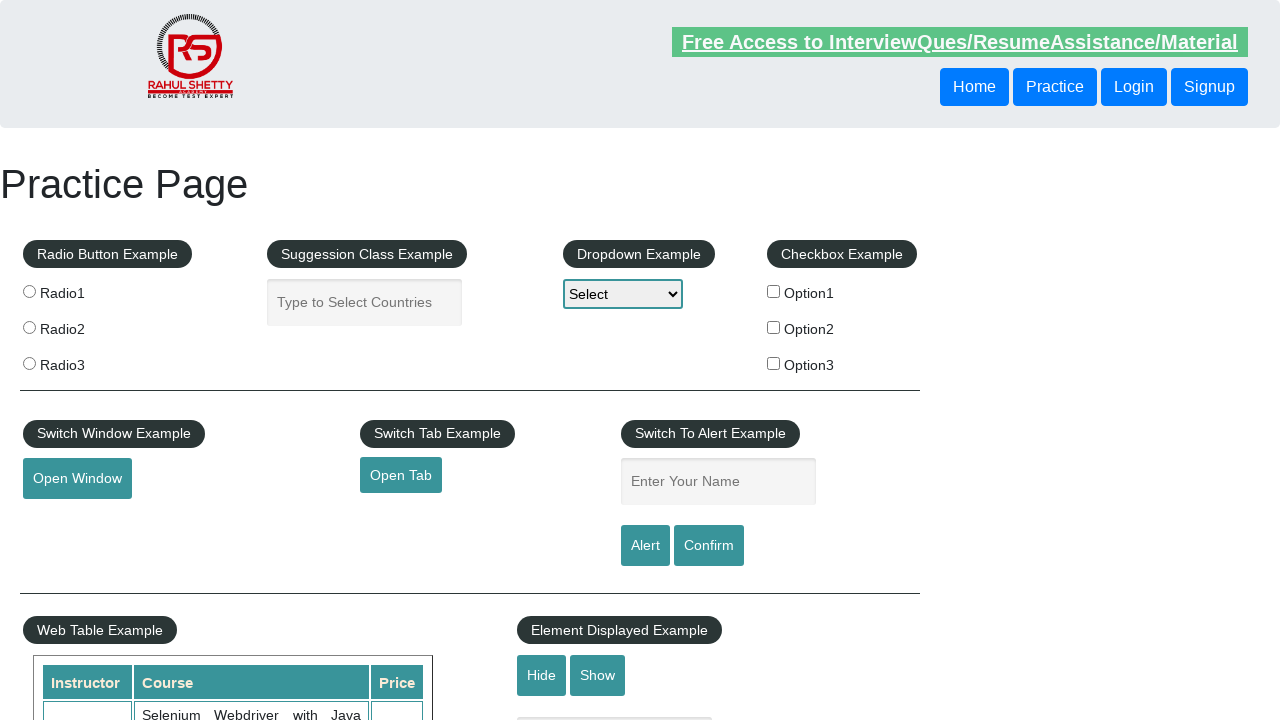

Waited 500ms for confirm dialog to be handled
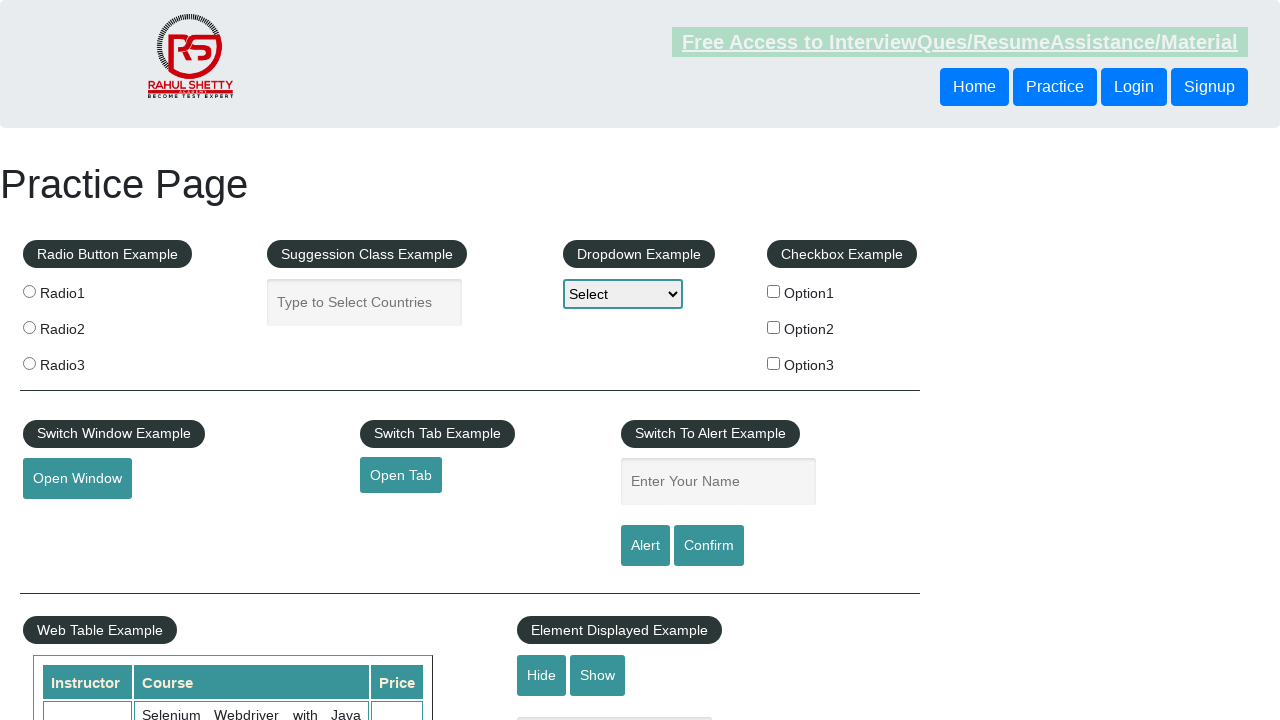

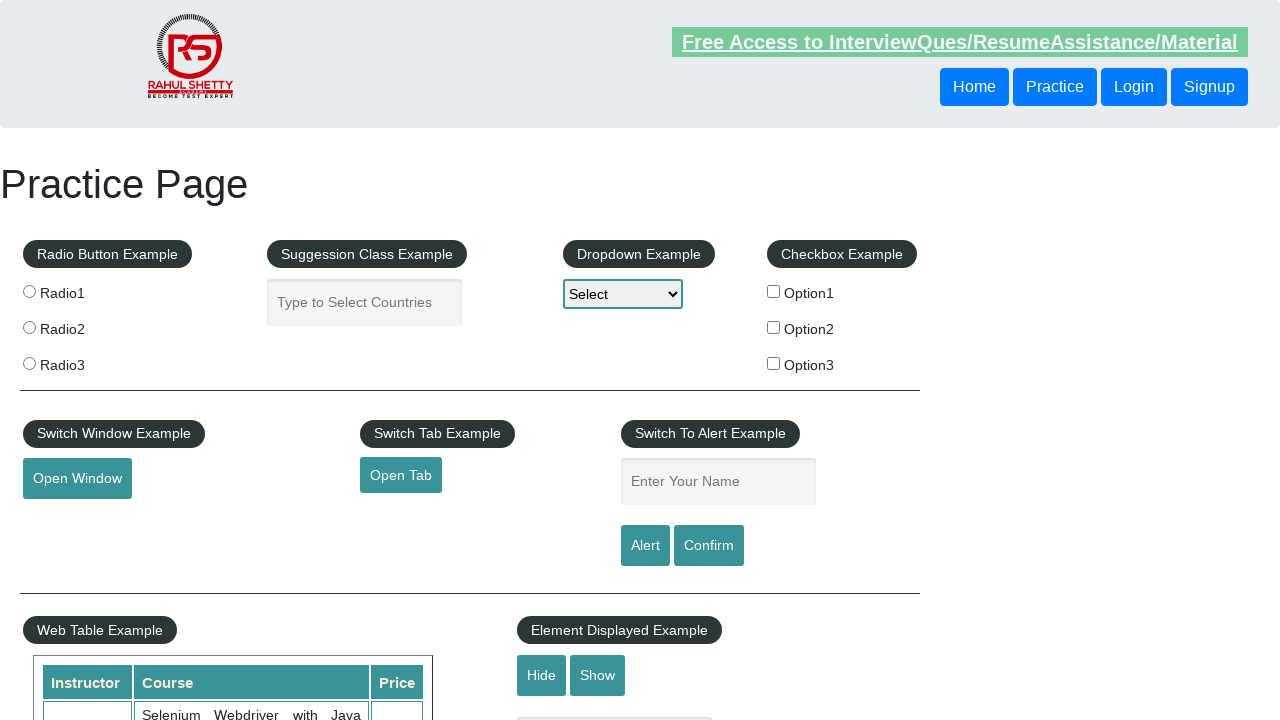